Tests mouse hover functionality by moving cursor to an element and triggering hover state on a button after scrolling down the page

Starting URL: https://rahulshettyacademy.com/AutomationPractice/

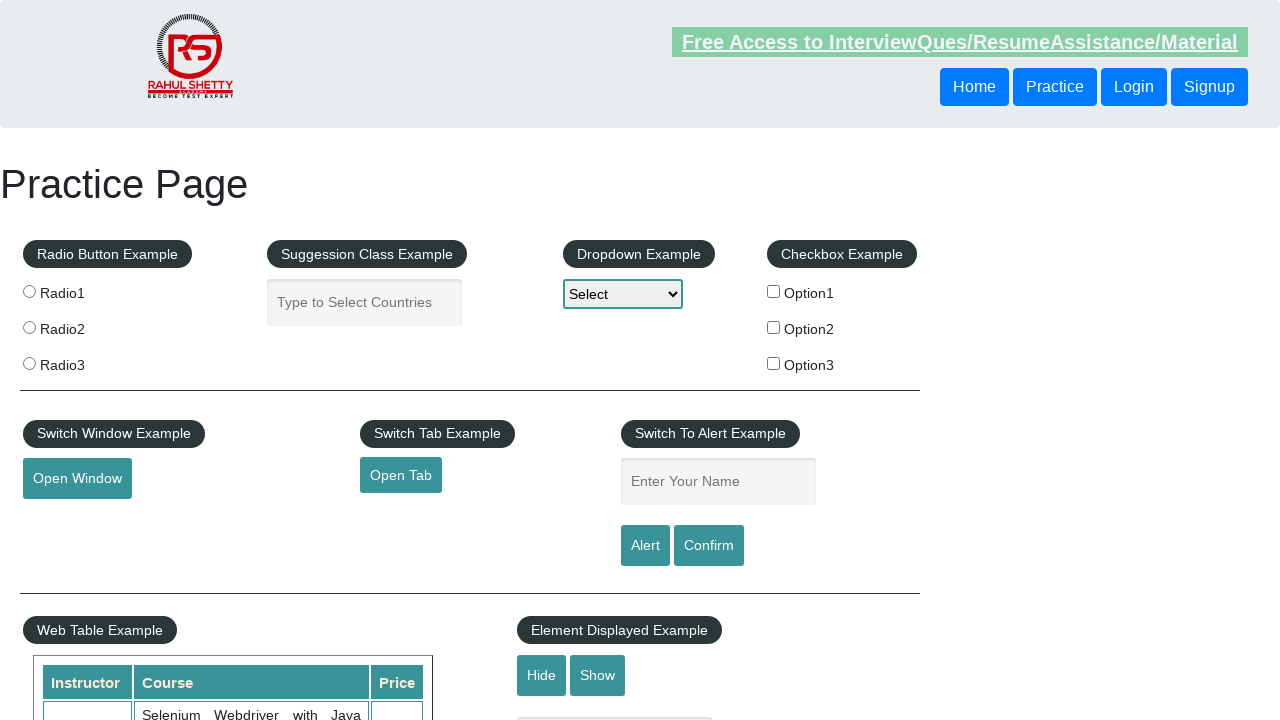

Scrolled down 1000 pixels to reveal hover element
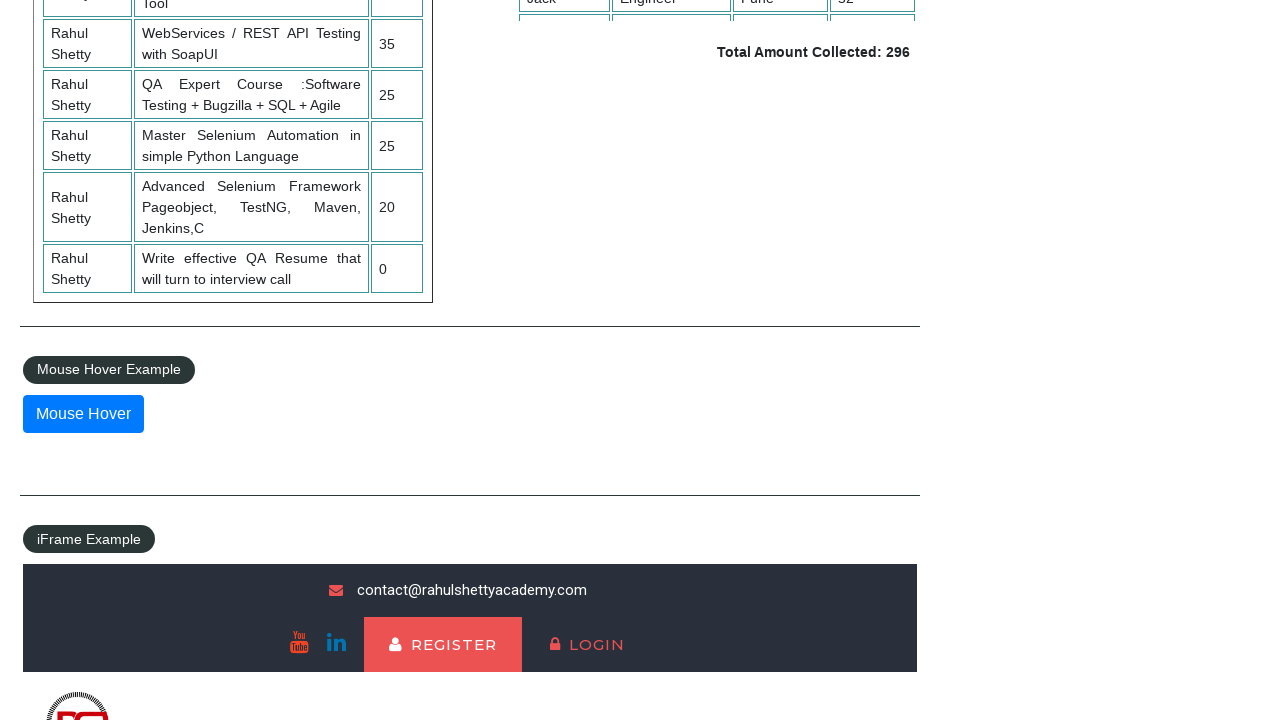

Located the hover button element
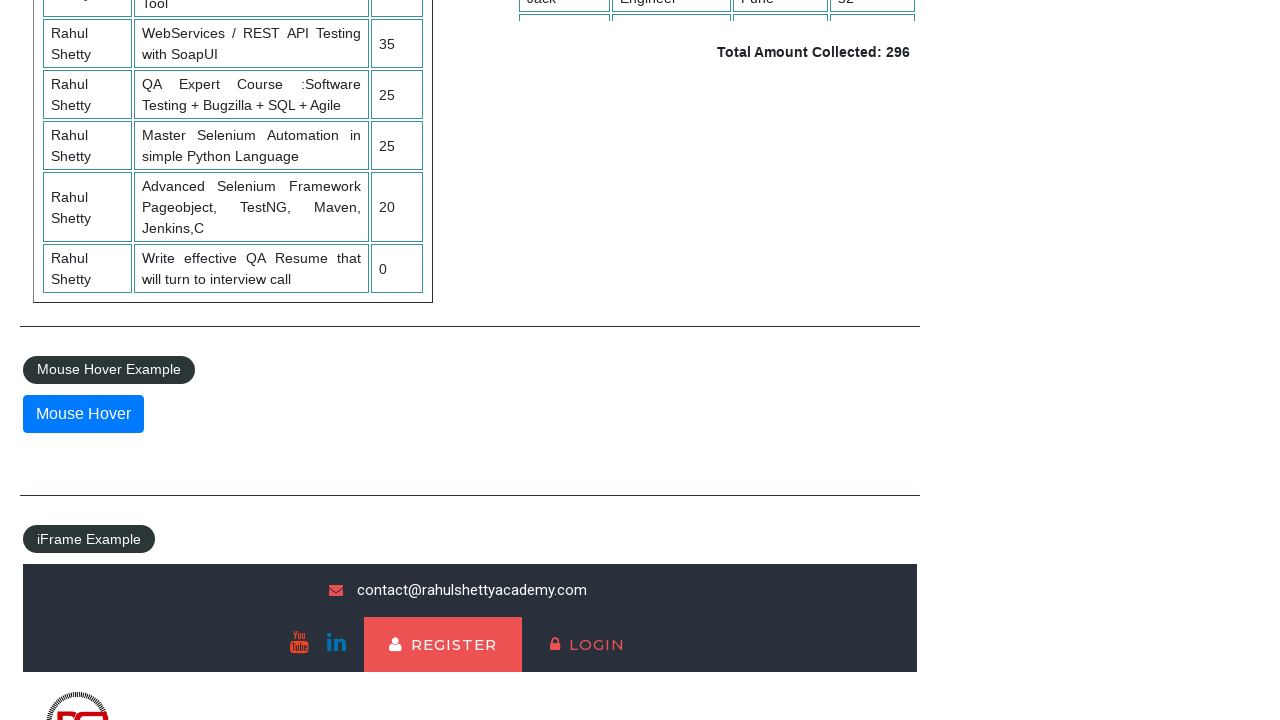

Moved cursor to hover button and triggered hover state at (83, 414) on xpath=//div[@class='mouse-hover']//child::button
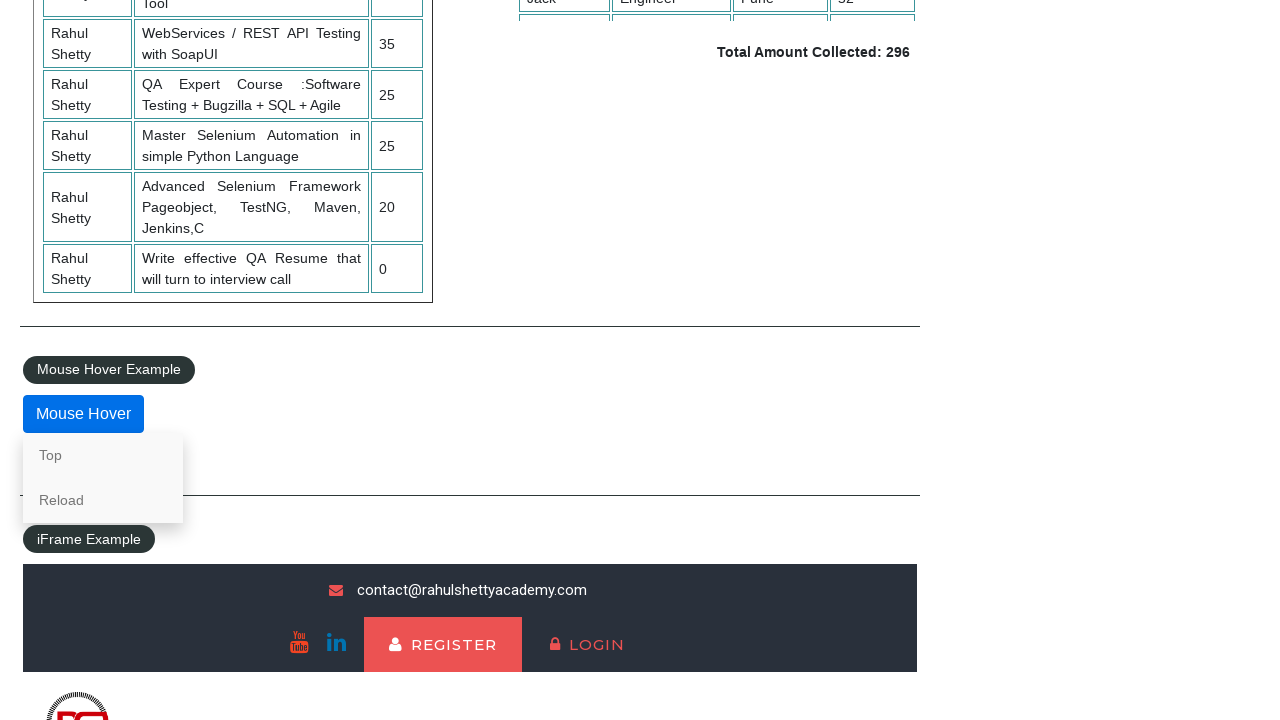

Retrieved text content from hovered button: 'Mouse Hover'
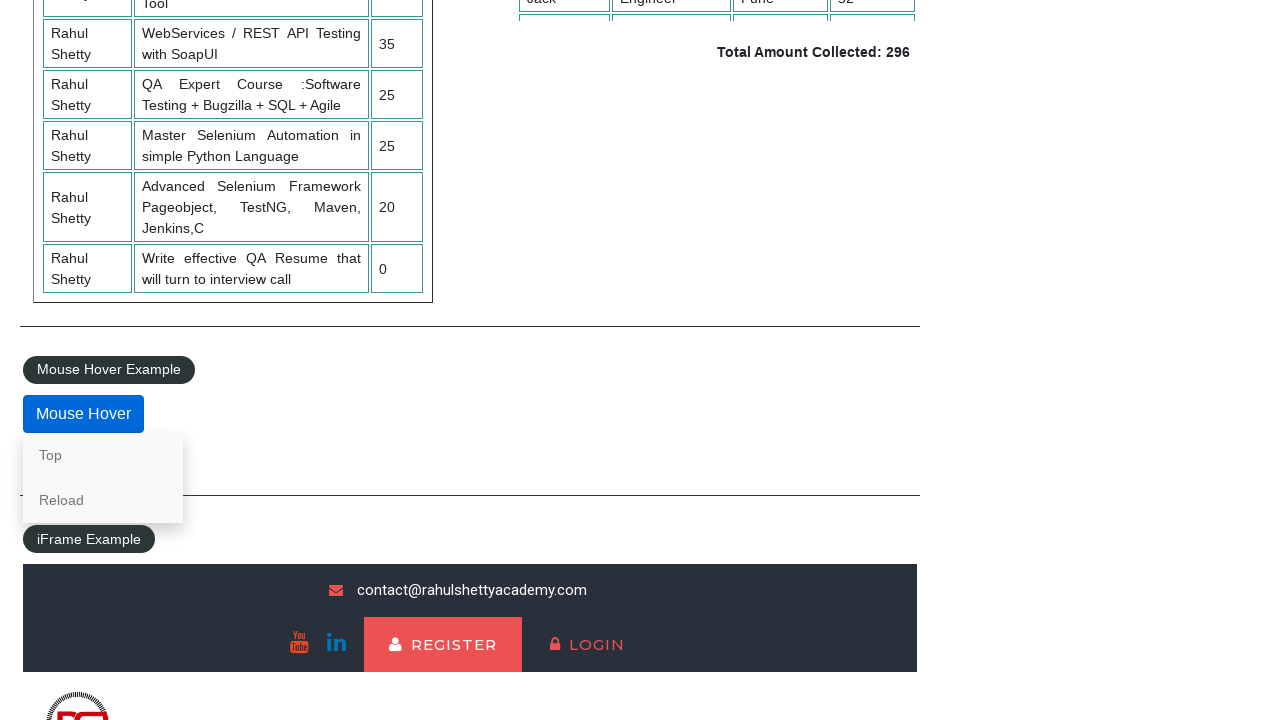

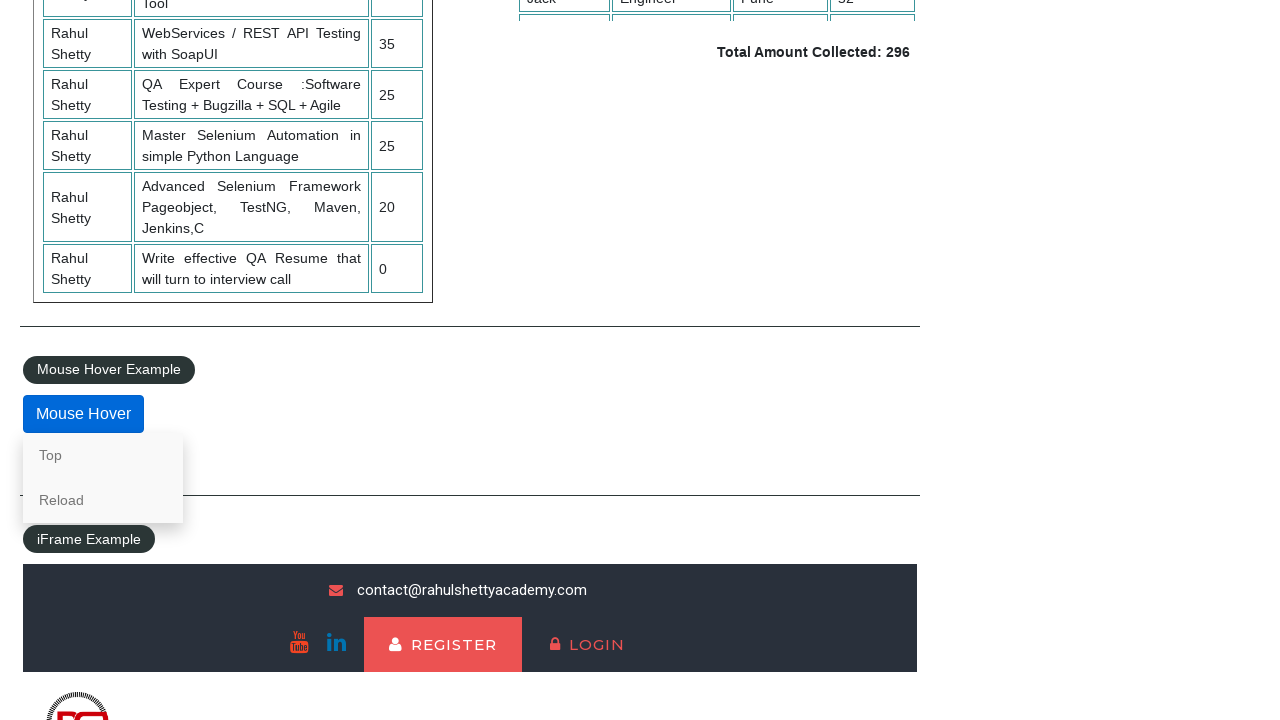